Tests checkbox functionality by navigating to a checkboxes page, finding all checkbox elements, and verifying the checked state of checkboxes using both attribute lookup and is_selected methods.

Starting URL: http://the-internet.herokuapp.com/checkboxes

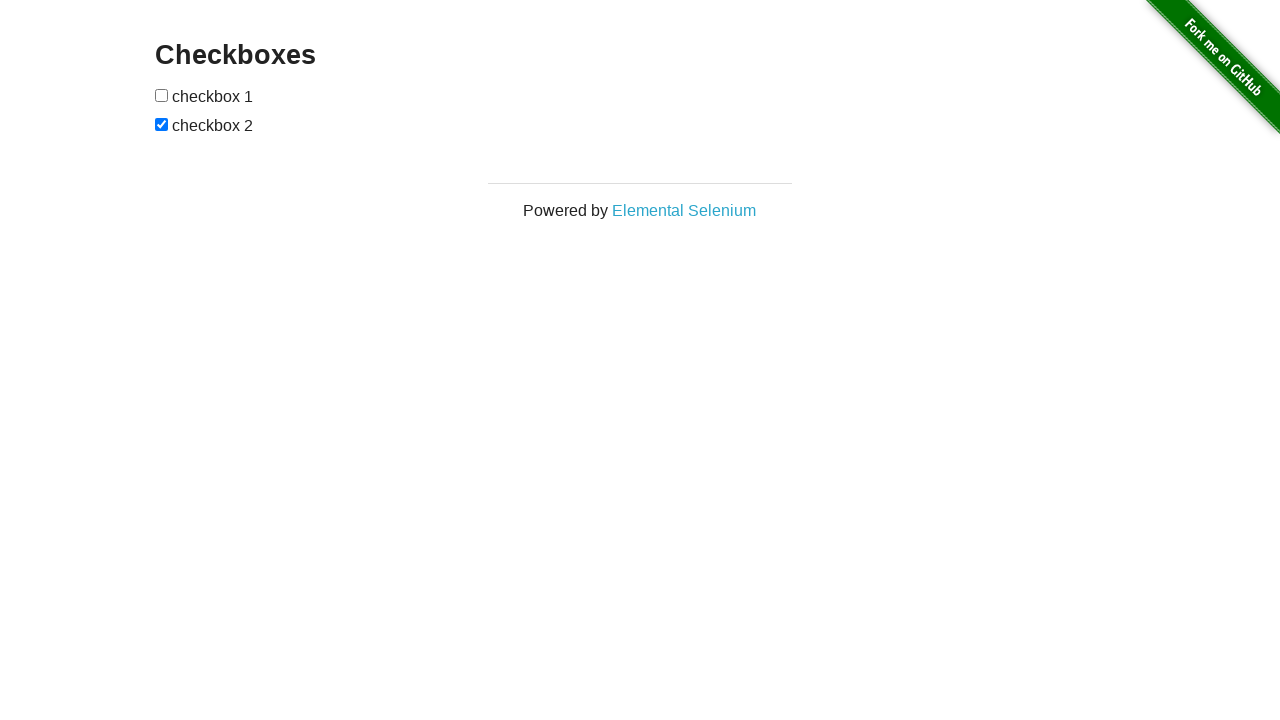

Waited for checkboxes to be present on the page
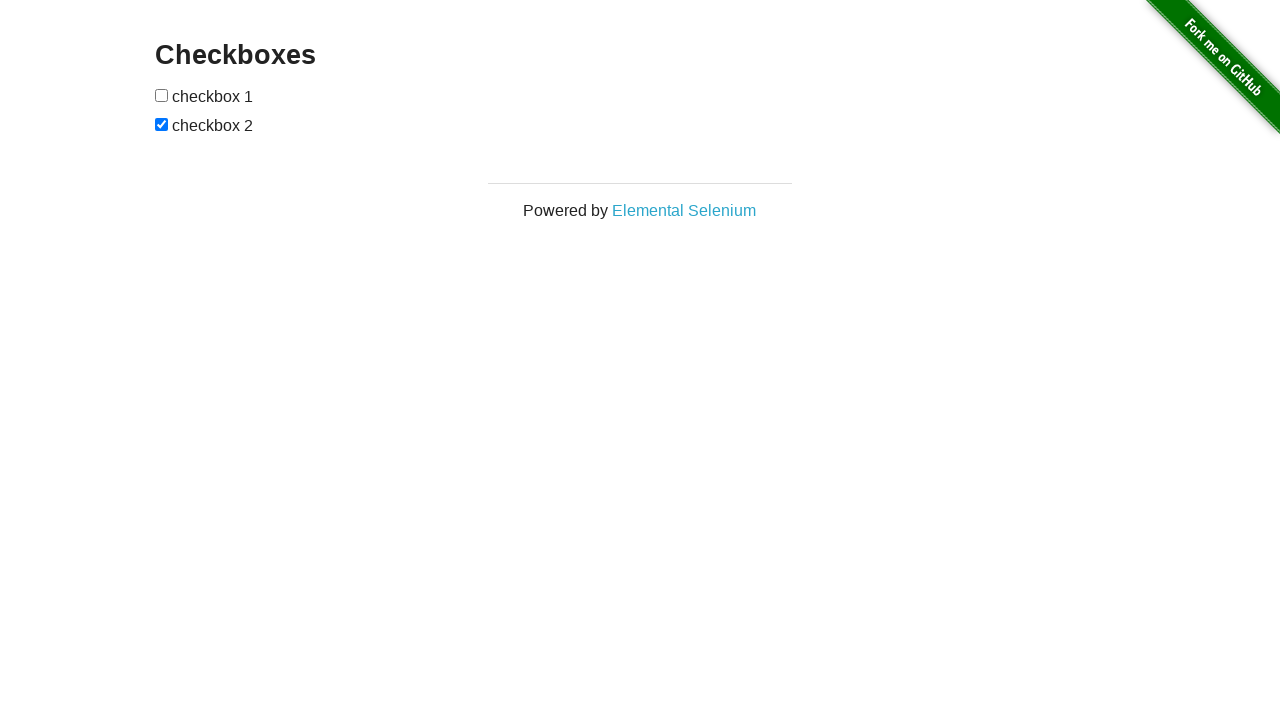

Located all checkbox elements on the page
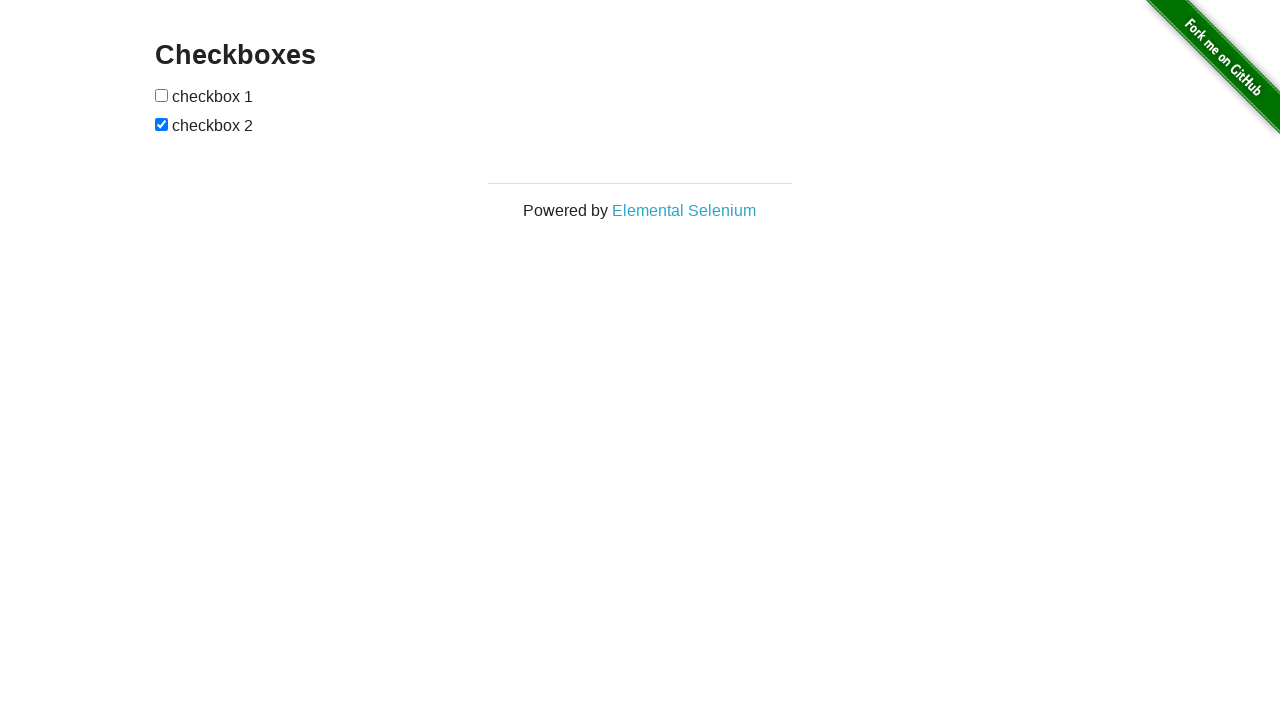

Verified that the second checkbox is checked
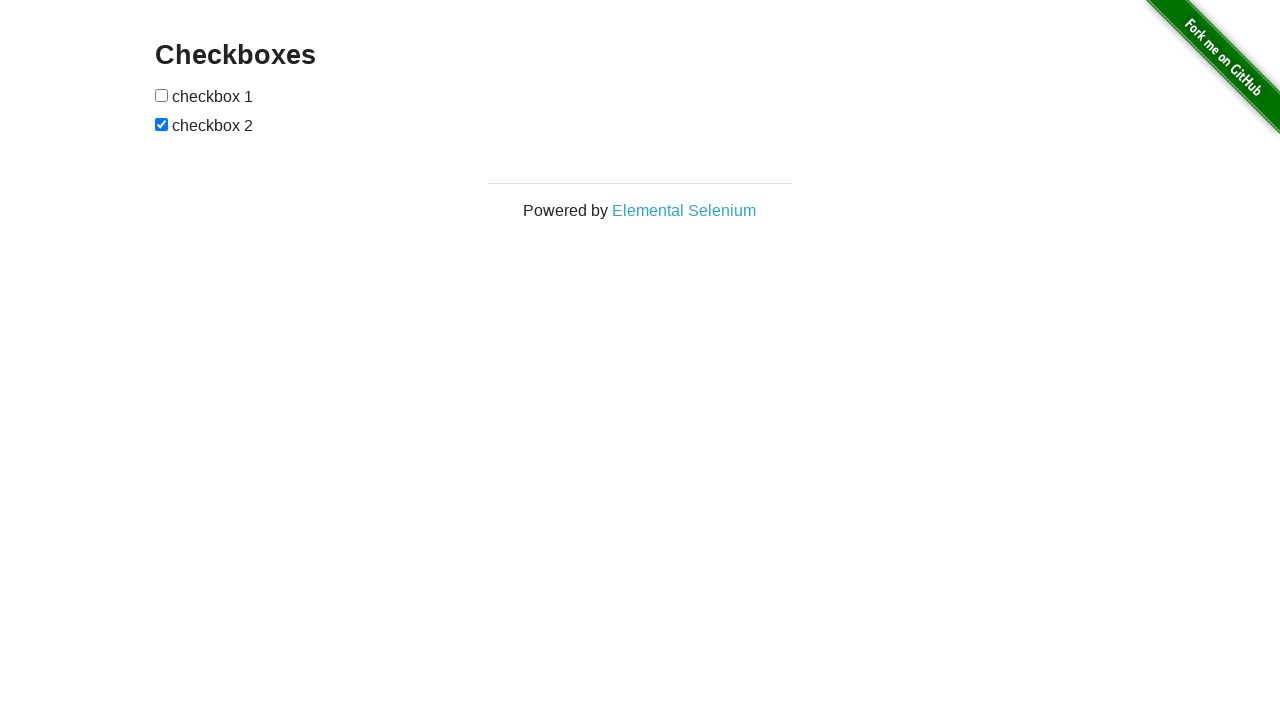

Verified that the first checkbox is not checked
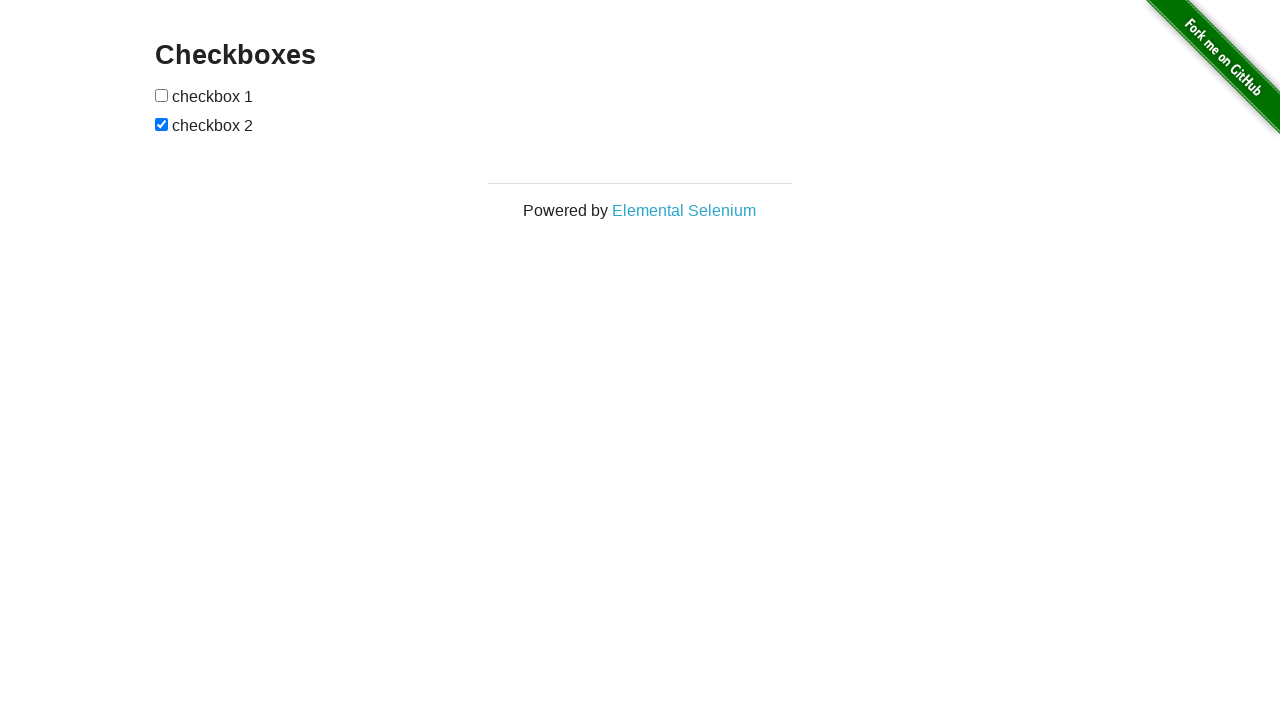

Clicked the first checkbox to check it at (162, 95) on input[type="checkbox"] >> nth=0
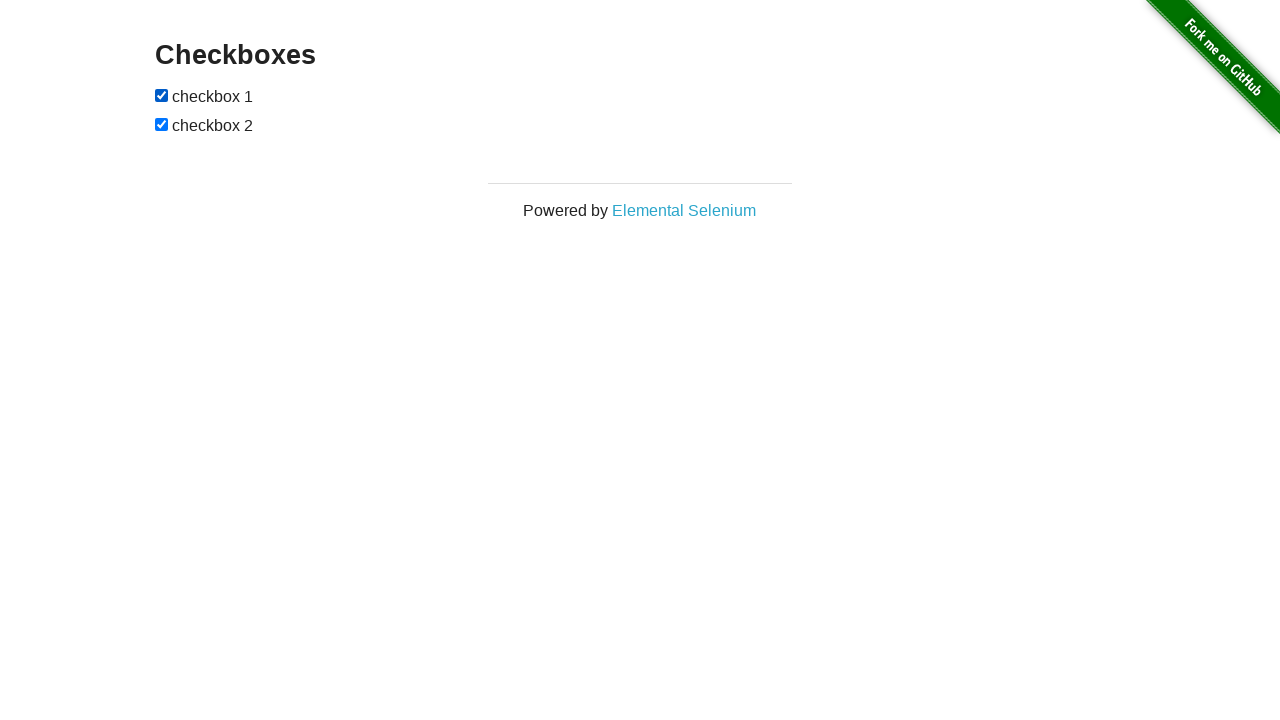

Verified that the first checkbox is now checked after clicking
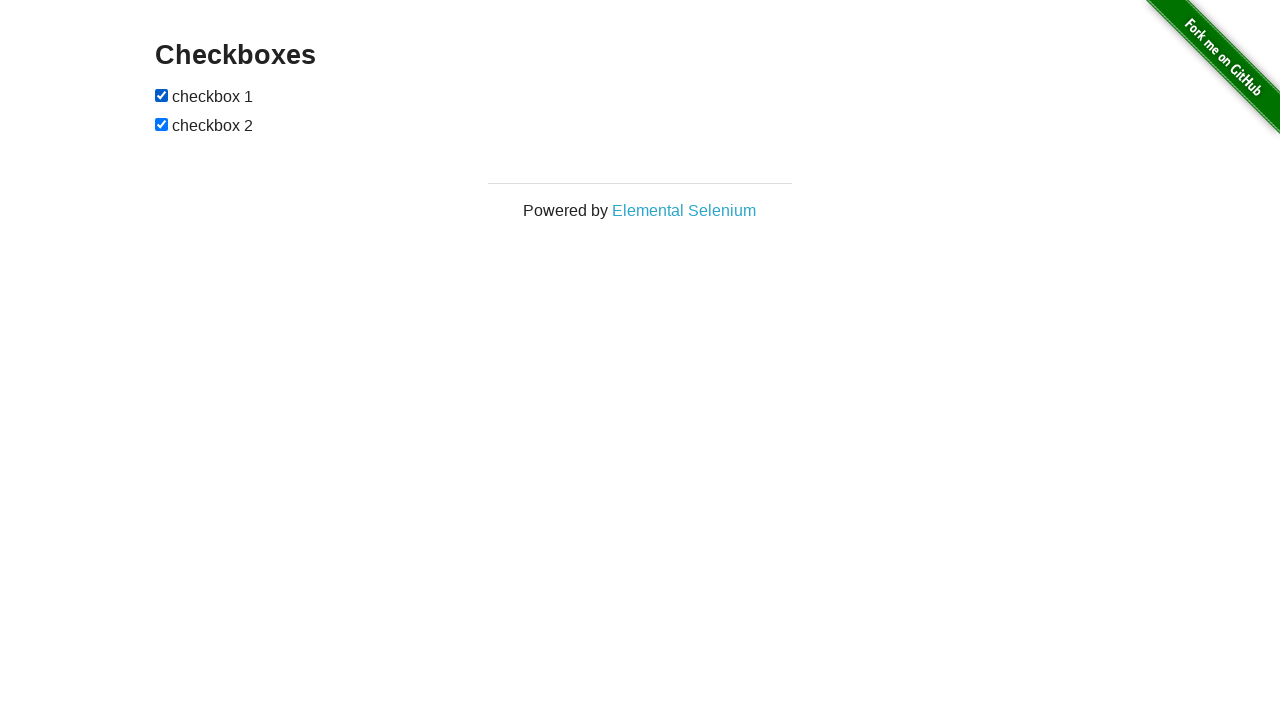

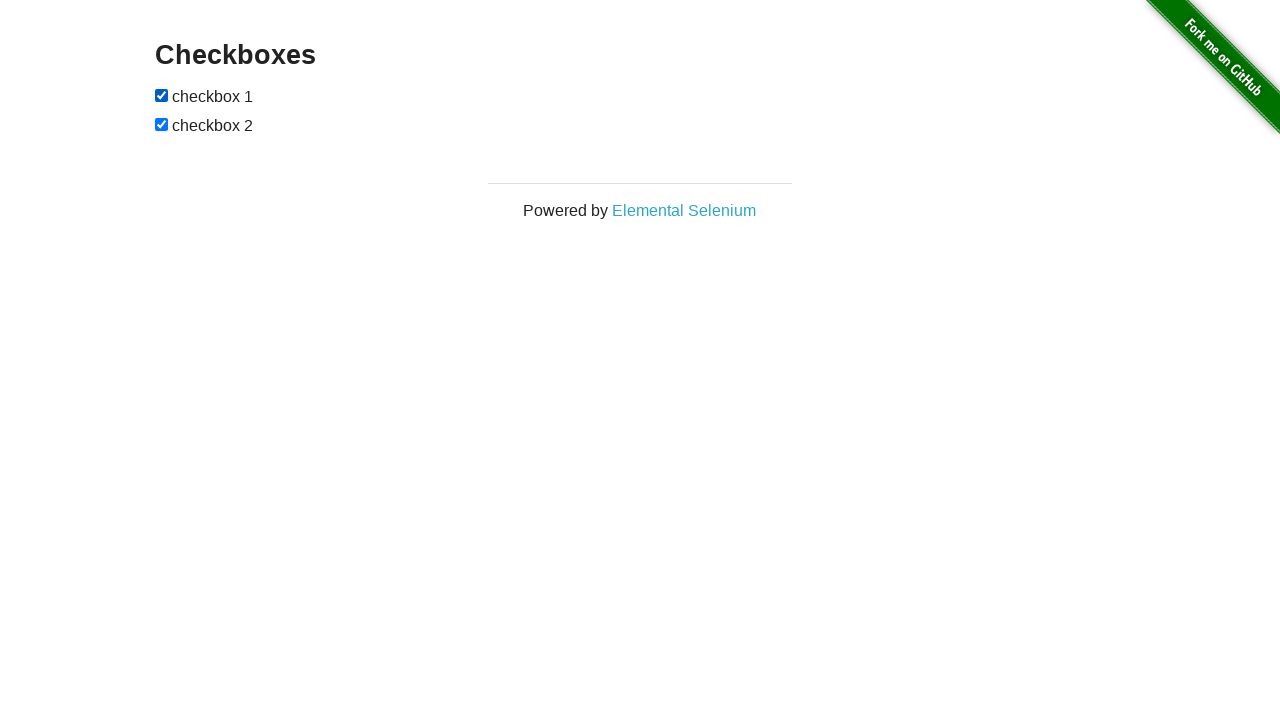